Tests a sample application form by filling in a first name field, submitting the form, then clicking on a services link that appears after submission.

Starting URL: https://ultimateqa.com/sample-application-lifecycle-sprint-1/

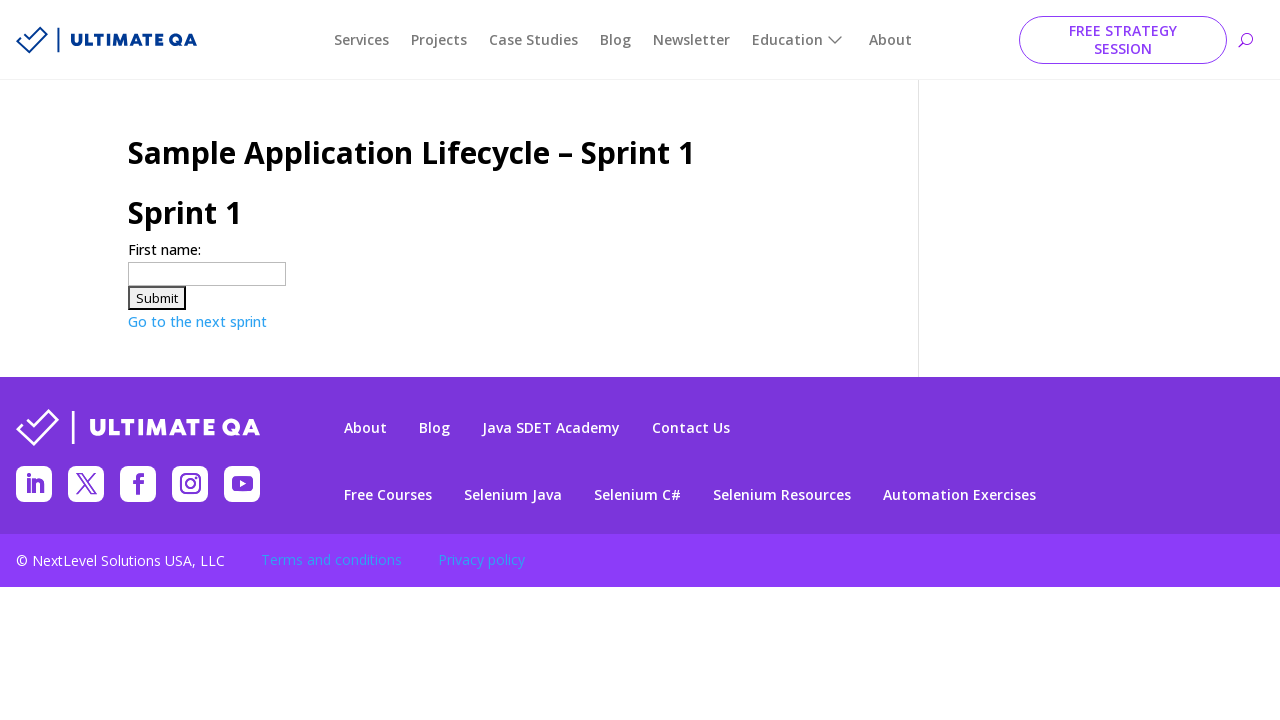

Filled first name field with 'Bobby' on input[name='firstname']
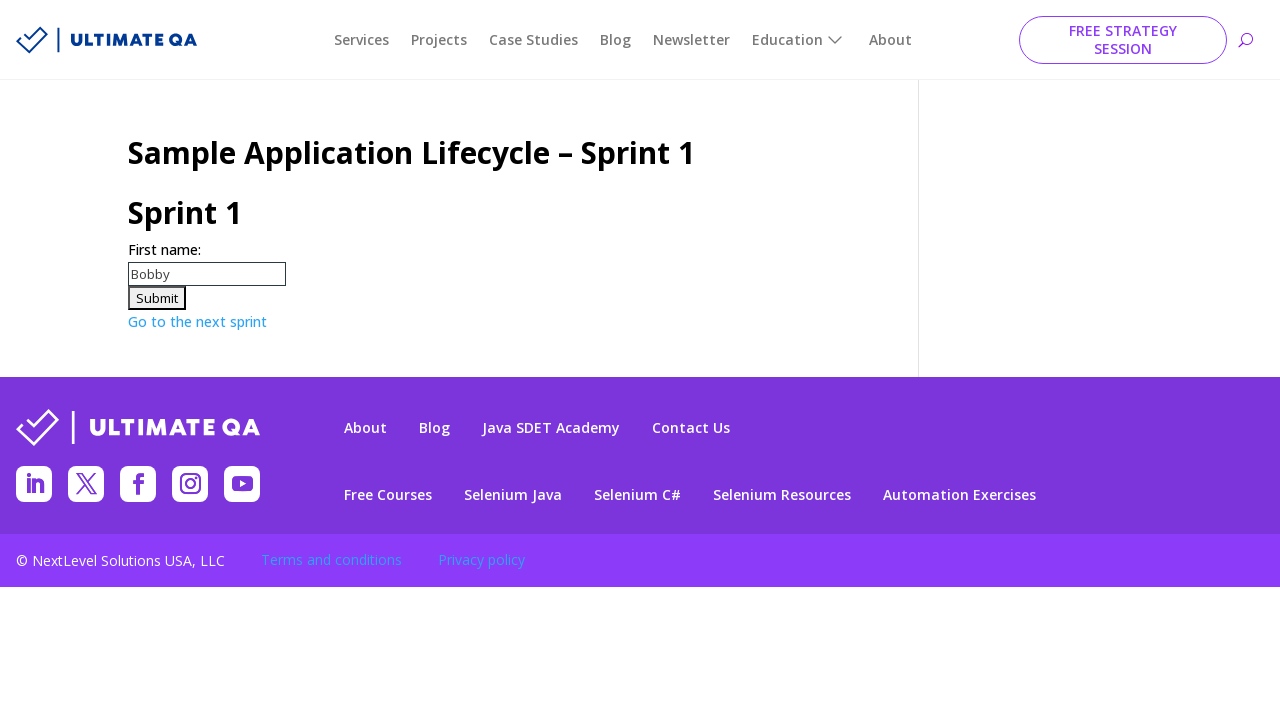

Clicked submit button to submit the form at (157, 298) on #submitForm
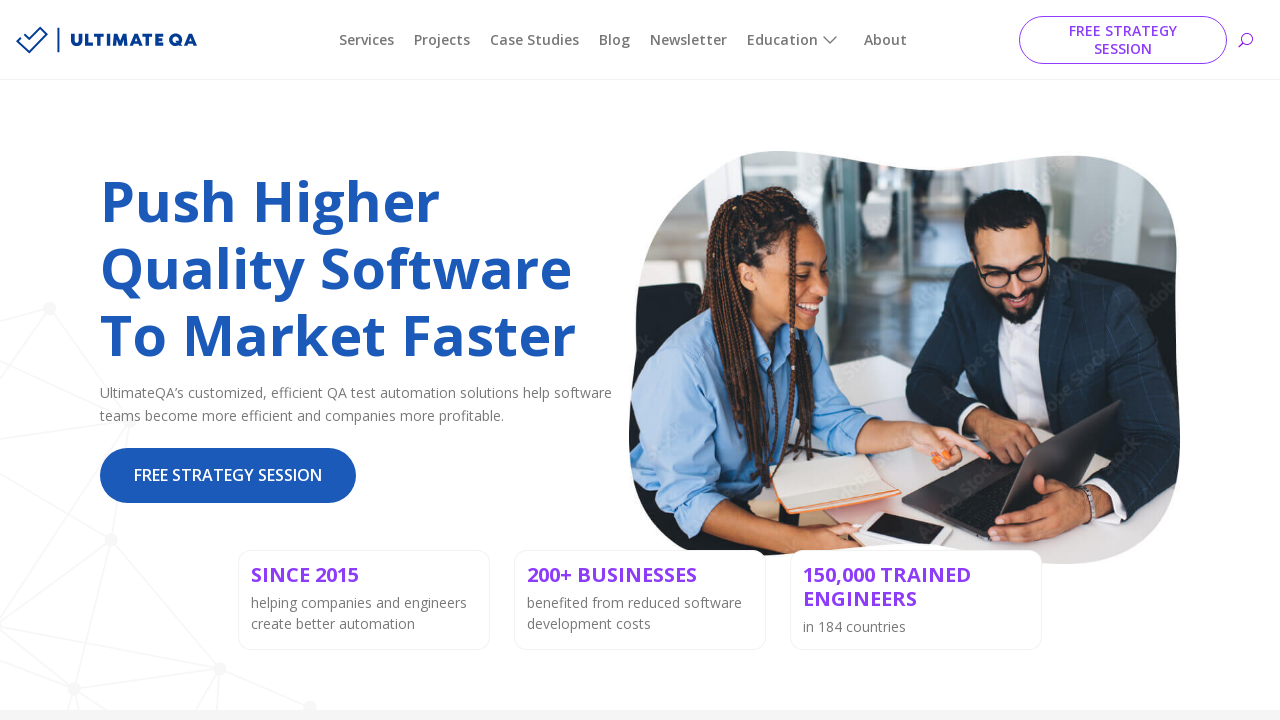

Waited for services link to become visible
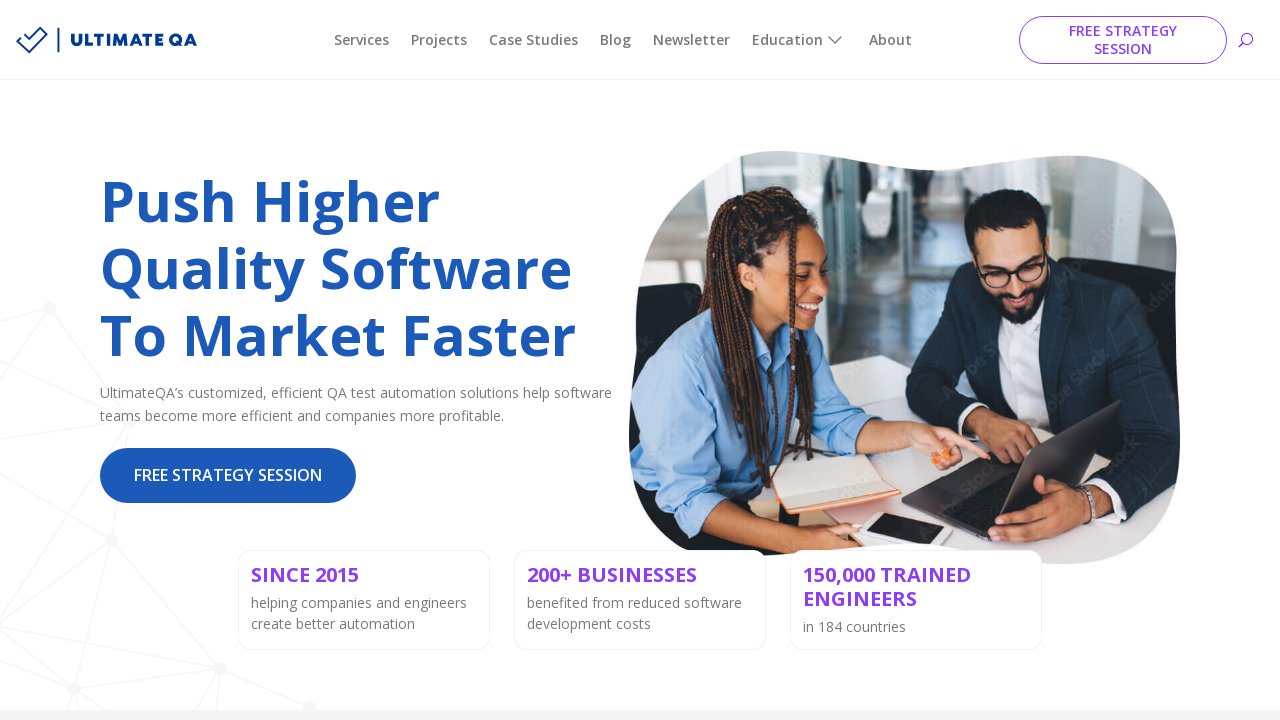

Clicked on the services link at (362, 40) on text=services
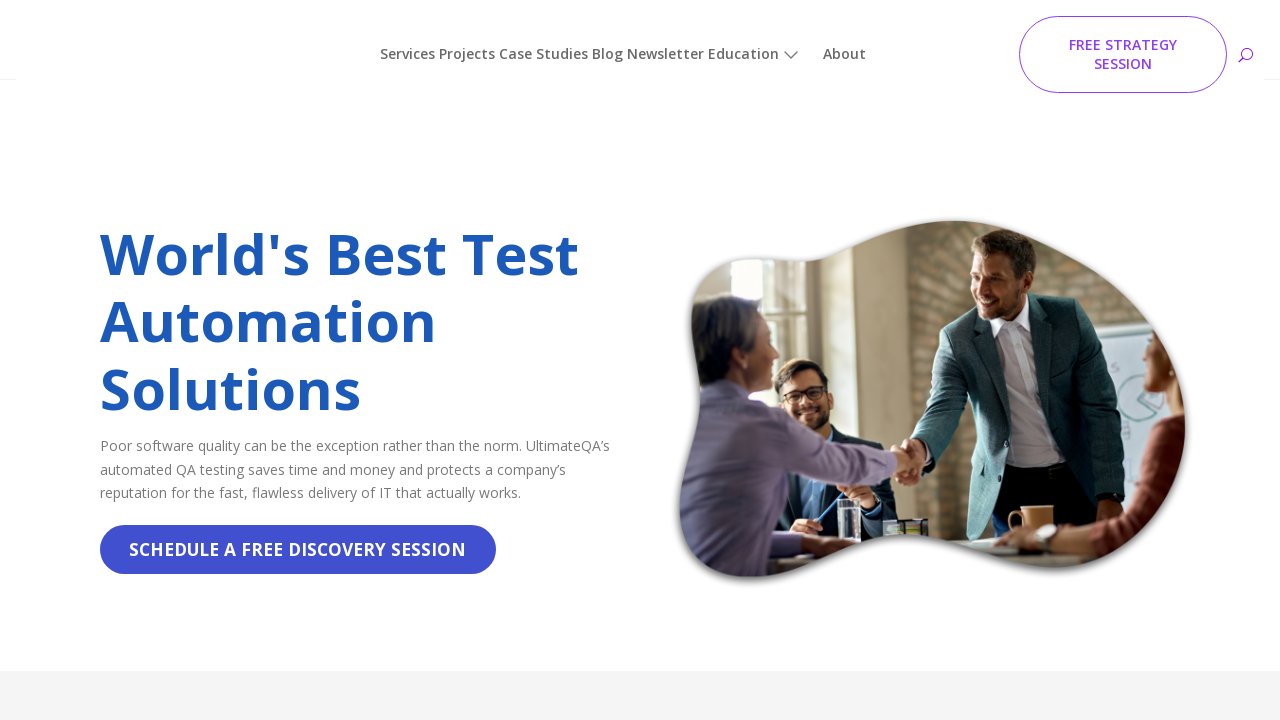

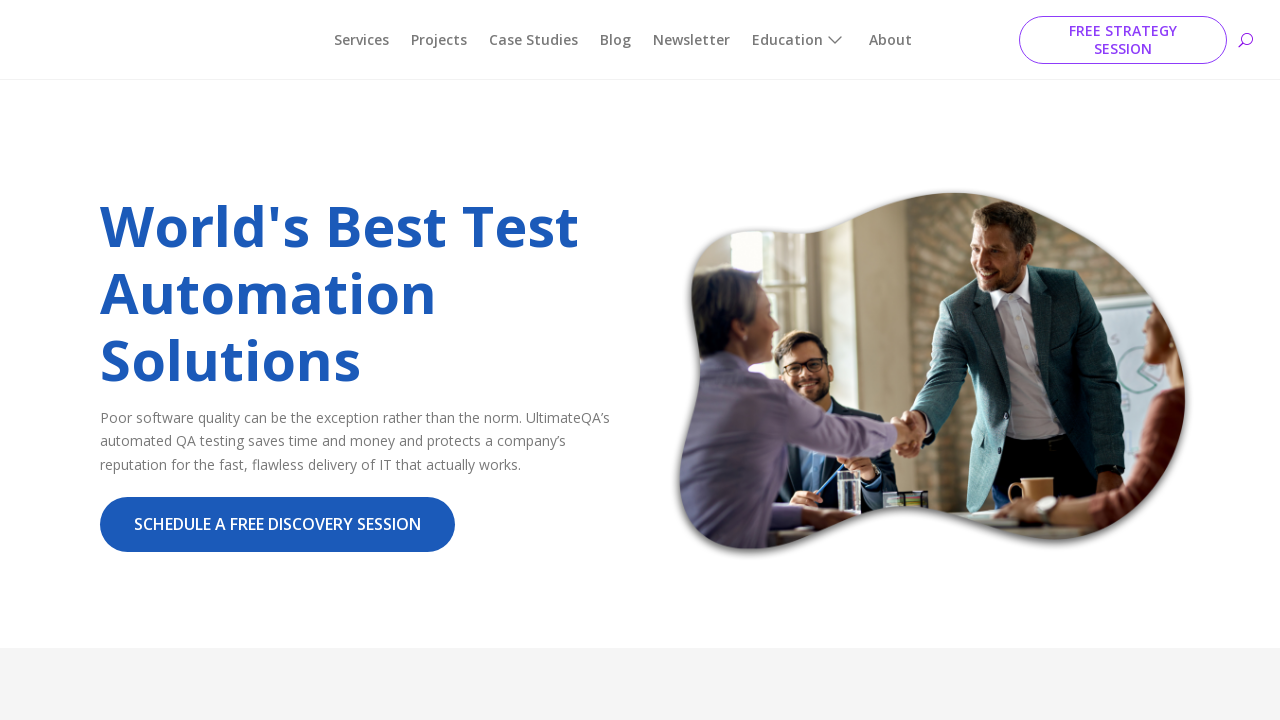